Tests filtering to display all todo items after applying other filters

Starting URL: https://demo.playwright.dev/todomvc

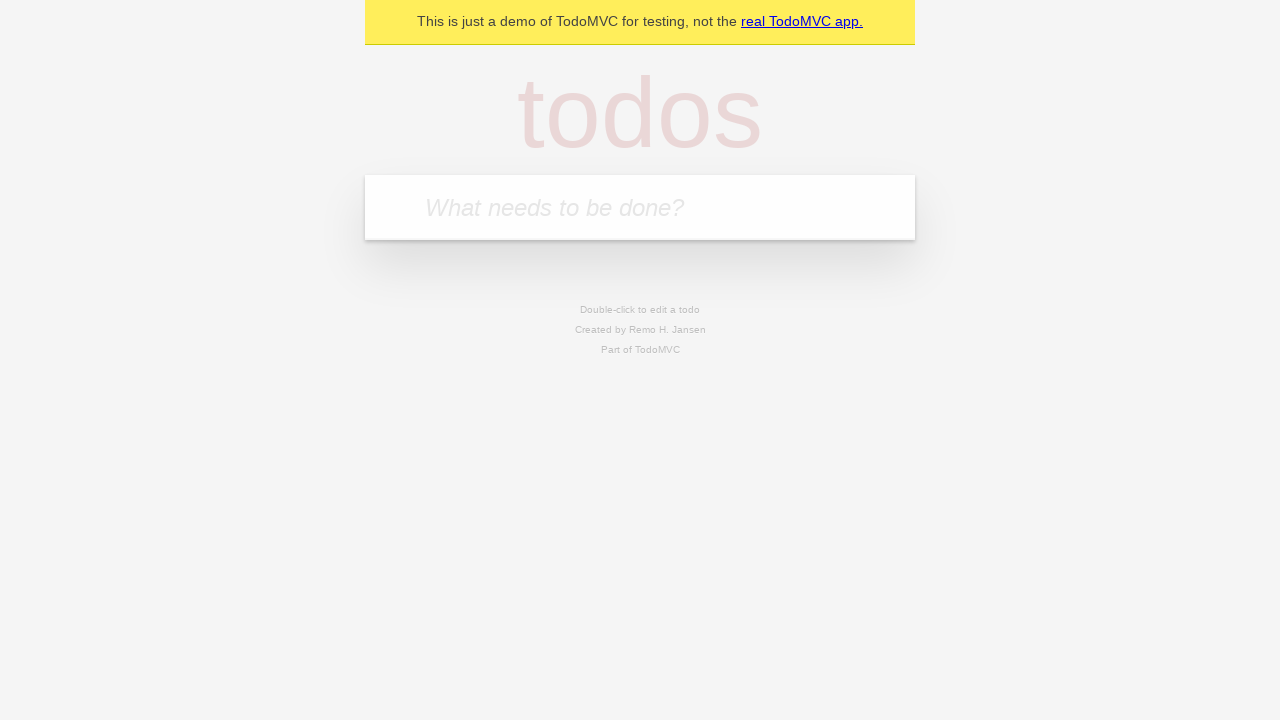

Filled todo input with 'buy some cheese' on internal:attr=[placeholder="What needs to be done?"i]
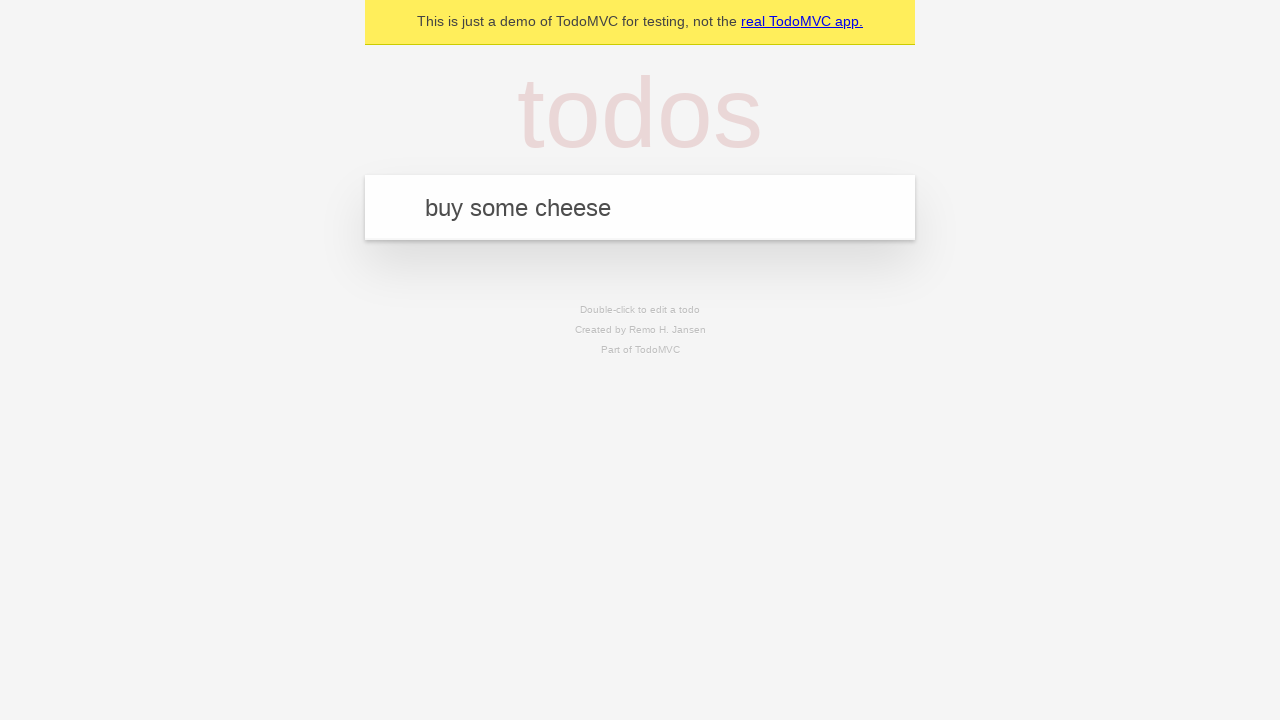

Pressed Enter to create todo 'buy some cheese' on internal:attr=[placeholder="What needs to be done?"i]
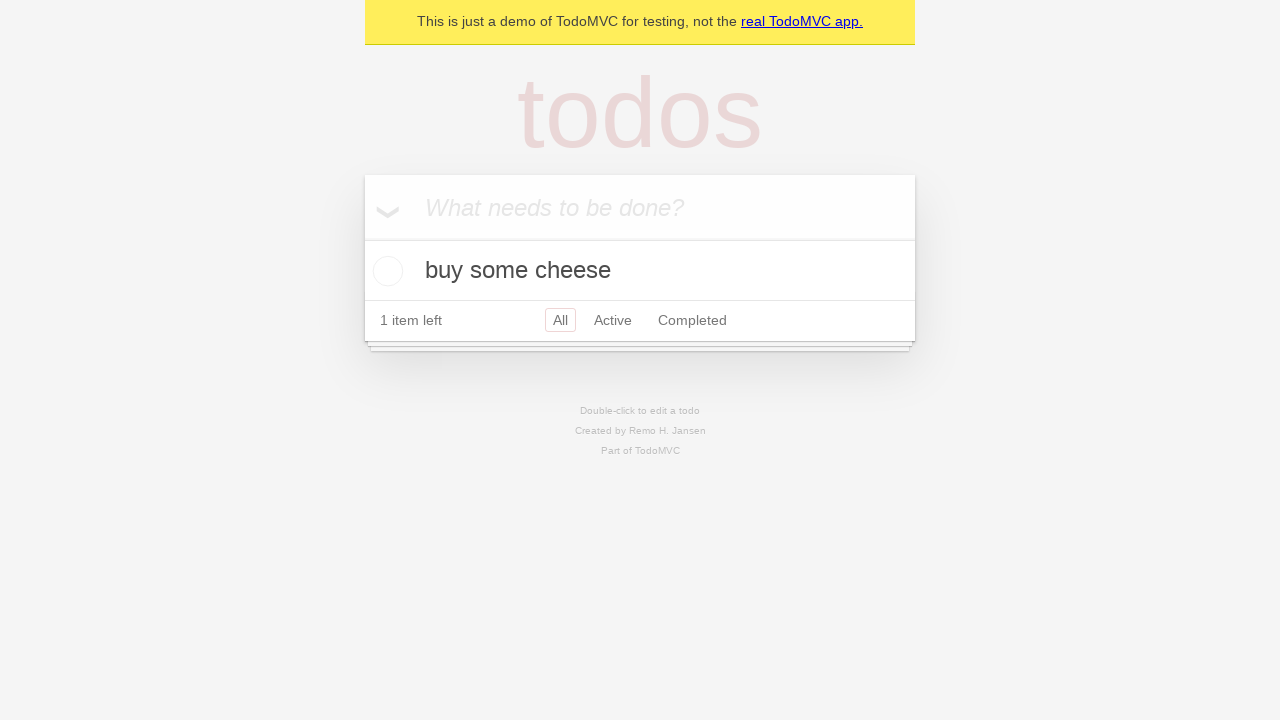

Filled todo input with 'feed the cat' on internal:attr=[placeholder="What needs to be done?"i]
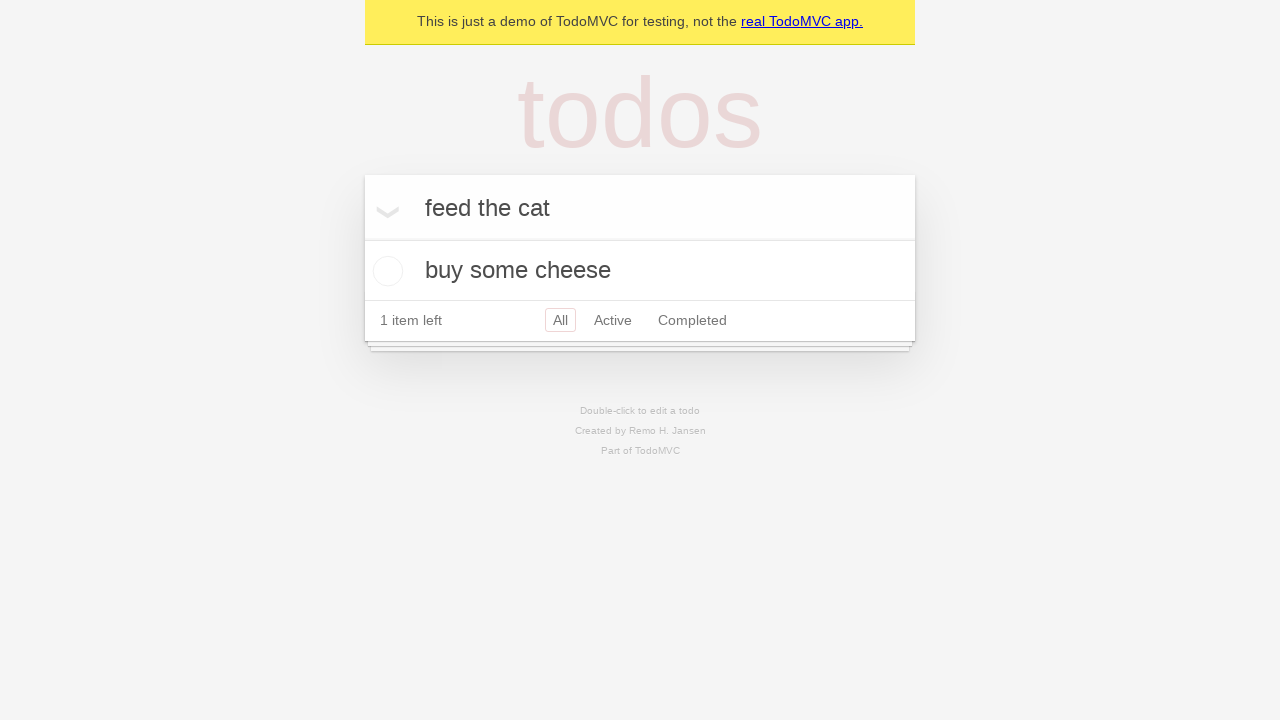

Pressed Enter to create todo 'feed the cat' on internal:attr=[placeholder="What needs to be done?"i]
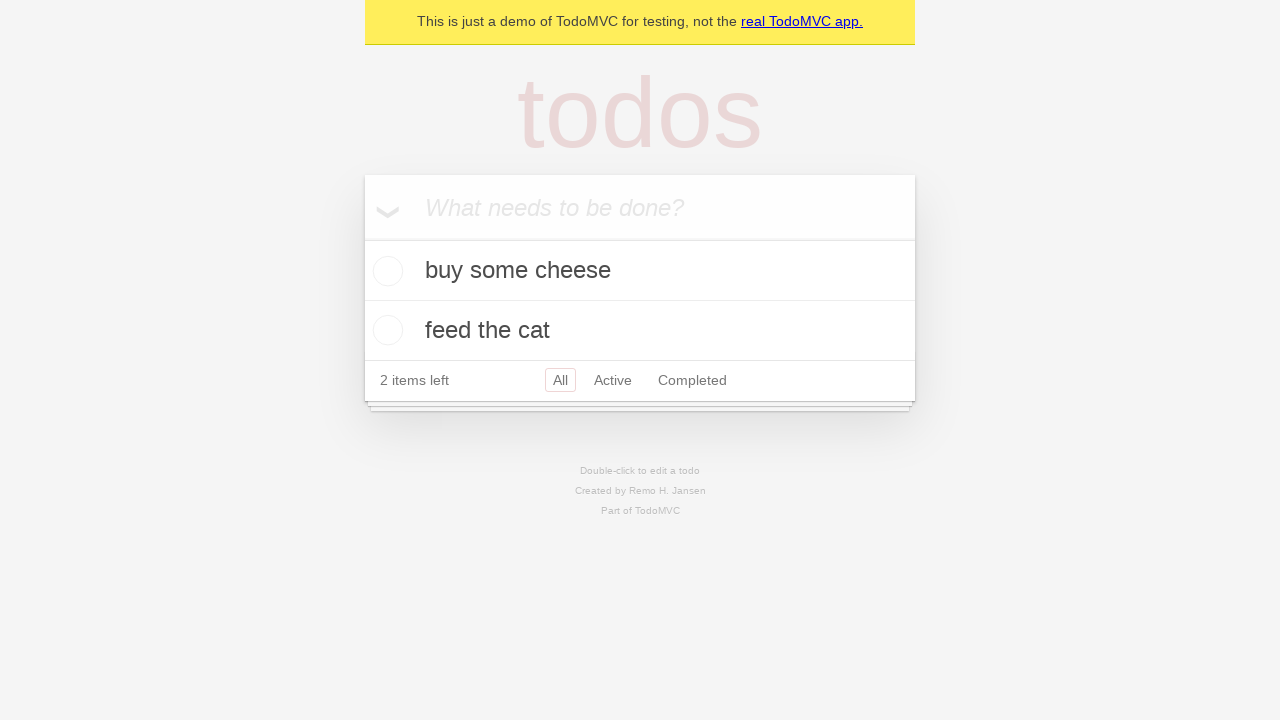

Filled todo input with 'book a doctors appointment' on internal:attr=[placeholder="What needs to be done?"i]
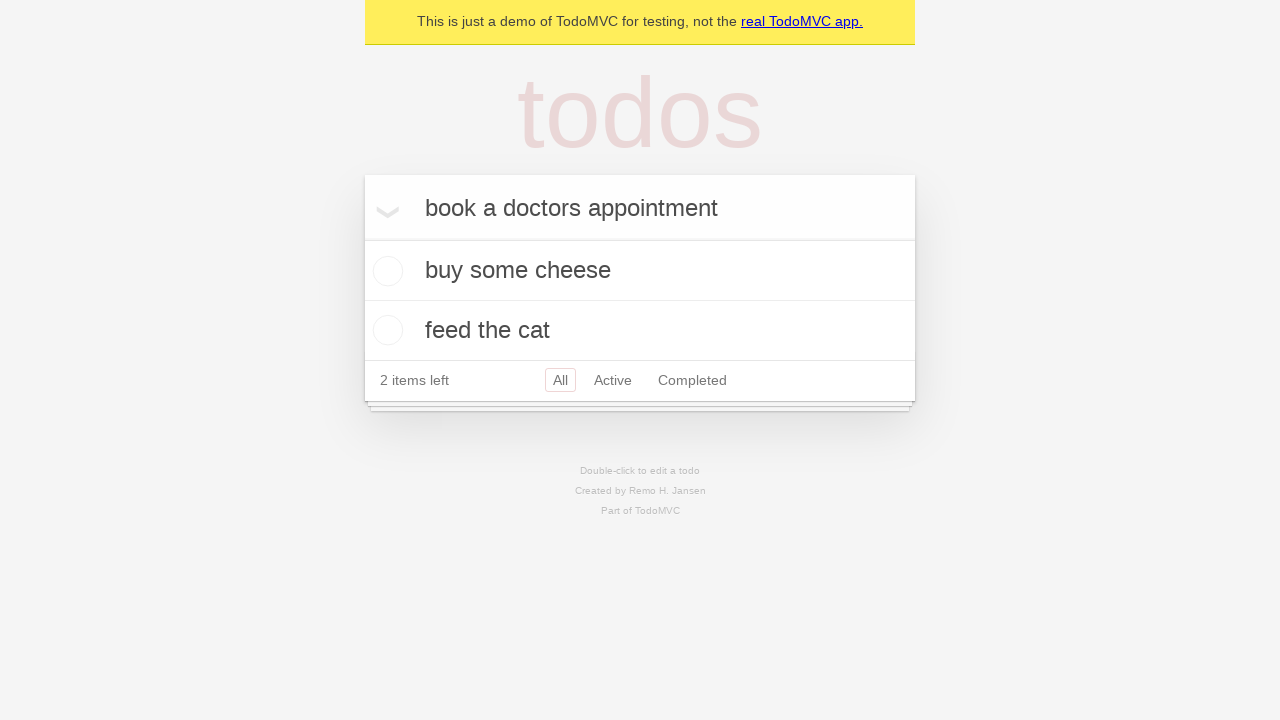

Pressed Enter to create todo 'book a doctors appointment' on internal:attr=[placeholder="What needs to be done?"i]
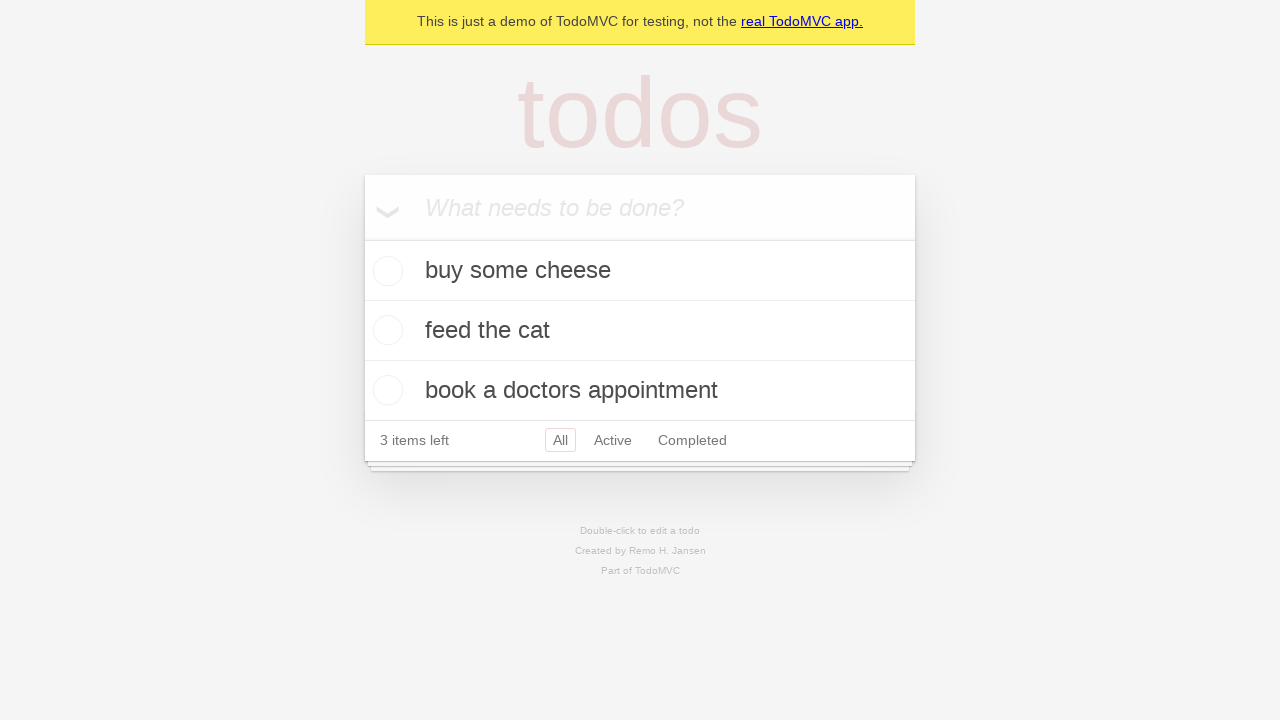

Checked the second todo item at (385, 330) on internal:testid=[data-testid="todo-item"s] >> nth=1 >> internal:role=checkbox
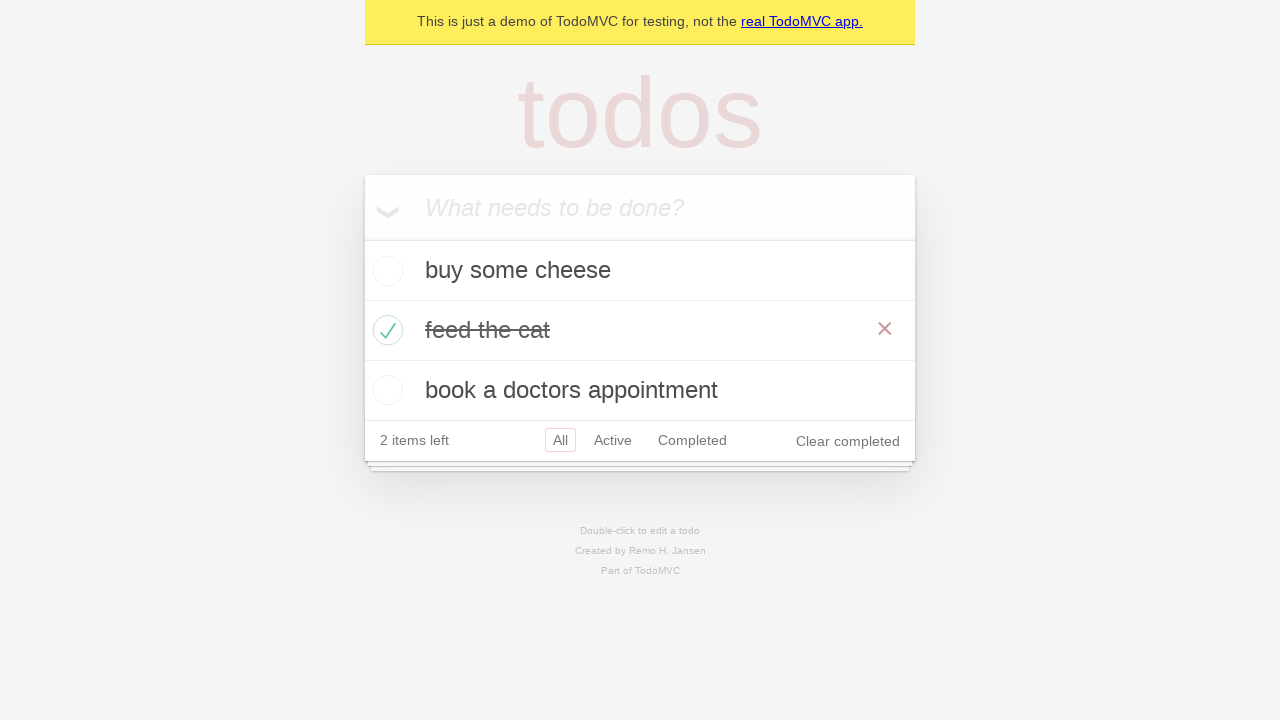

Clicked 'Active' filter at (613, 440) on internal:role=link[name="Active"i]
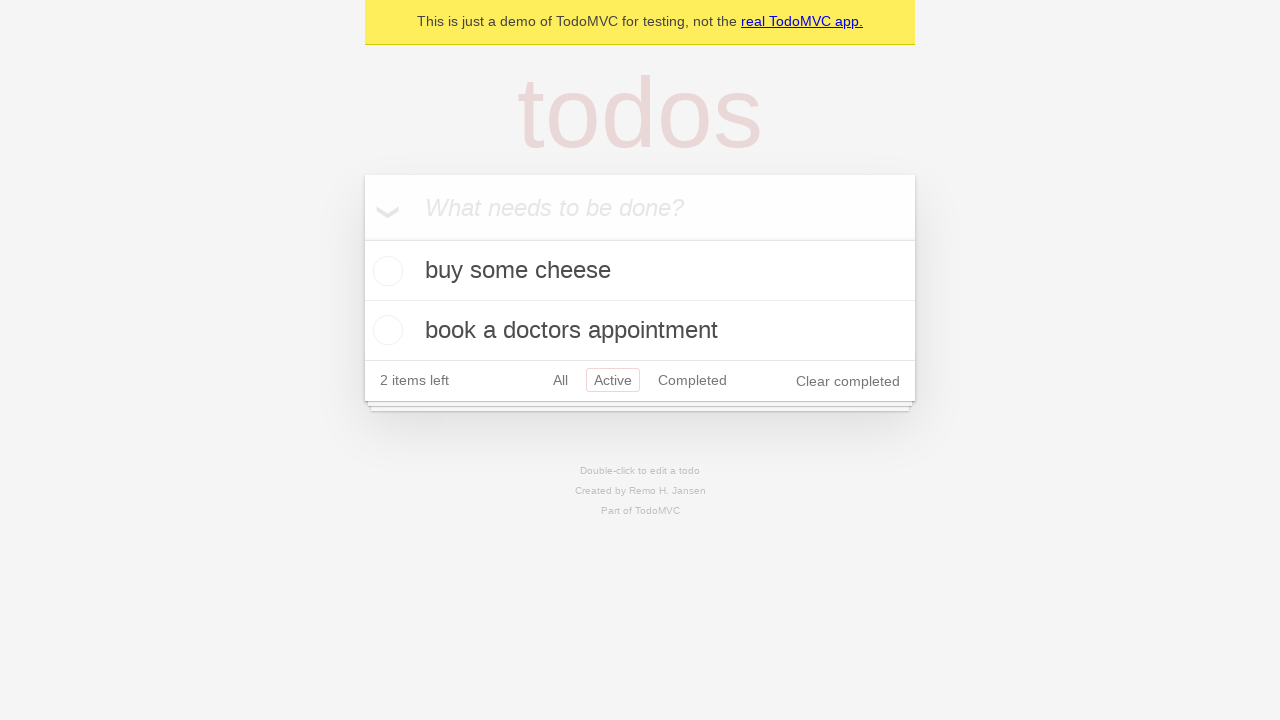

Clicked 'Completed' filter at (692, 380) on internal:role=link[name="Completed"i]
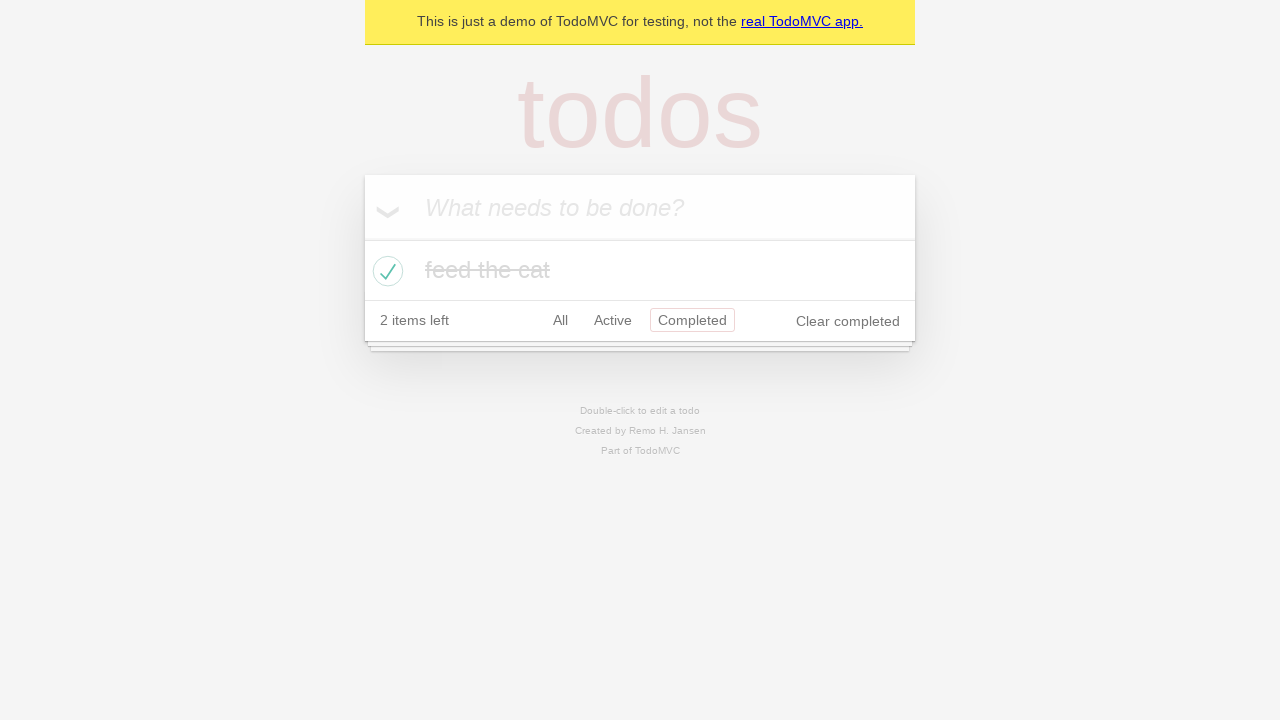

Clicked 'All' filter to display all todo items at (560, 320) on internal:role=link[name="All"i]
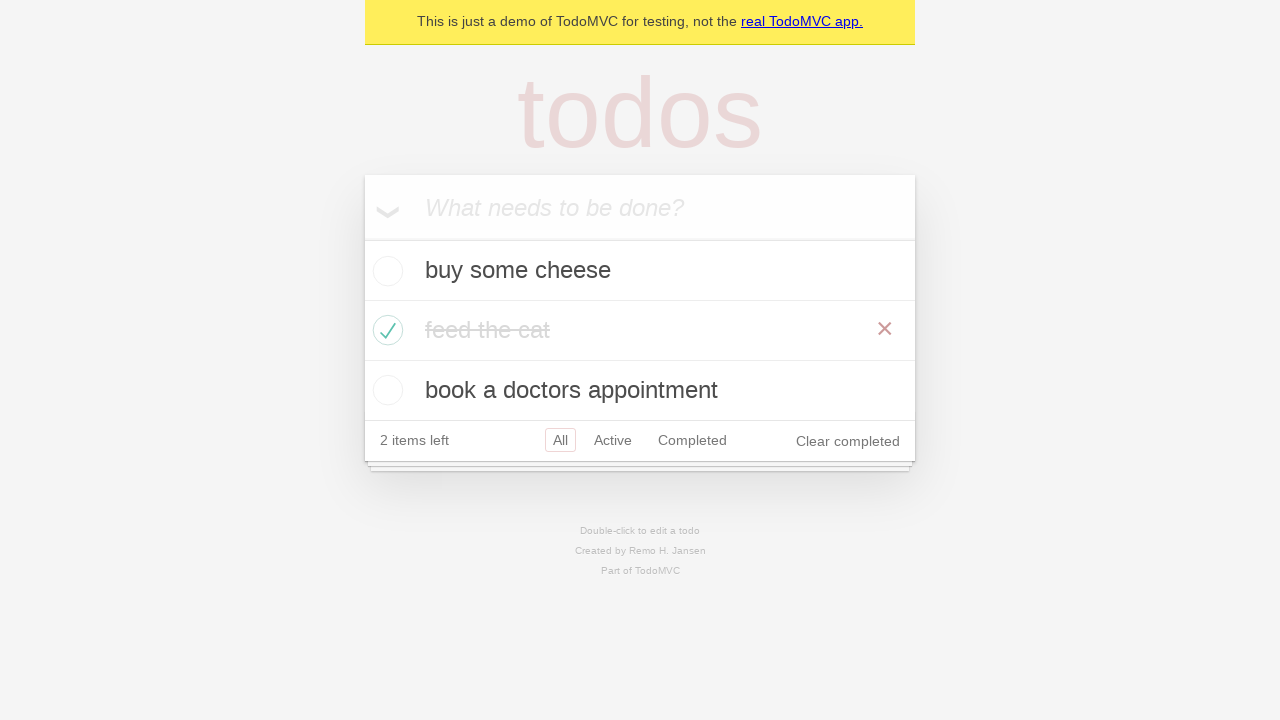

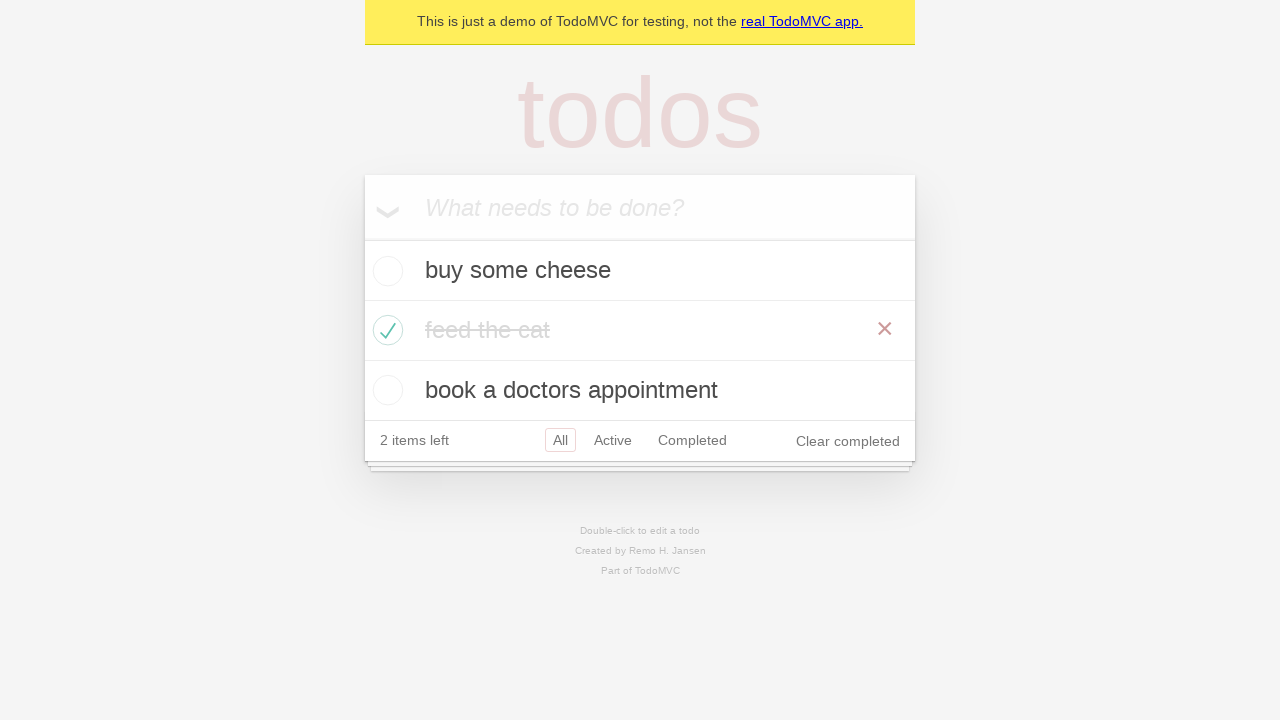